Tests that the currently applied filter is highlighted

Starting URL: https://demo.playwright.dev/todomvc

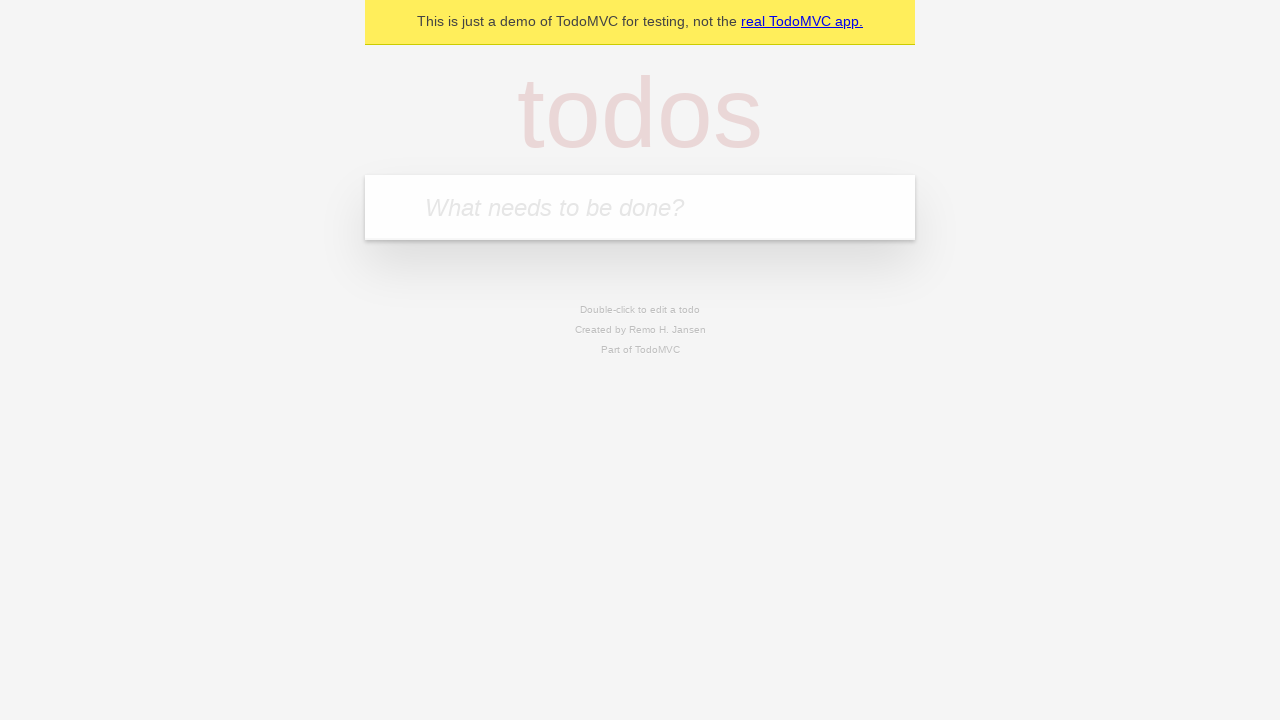

Filled new todo input with 'buy some cheese' on .new-todo
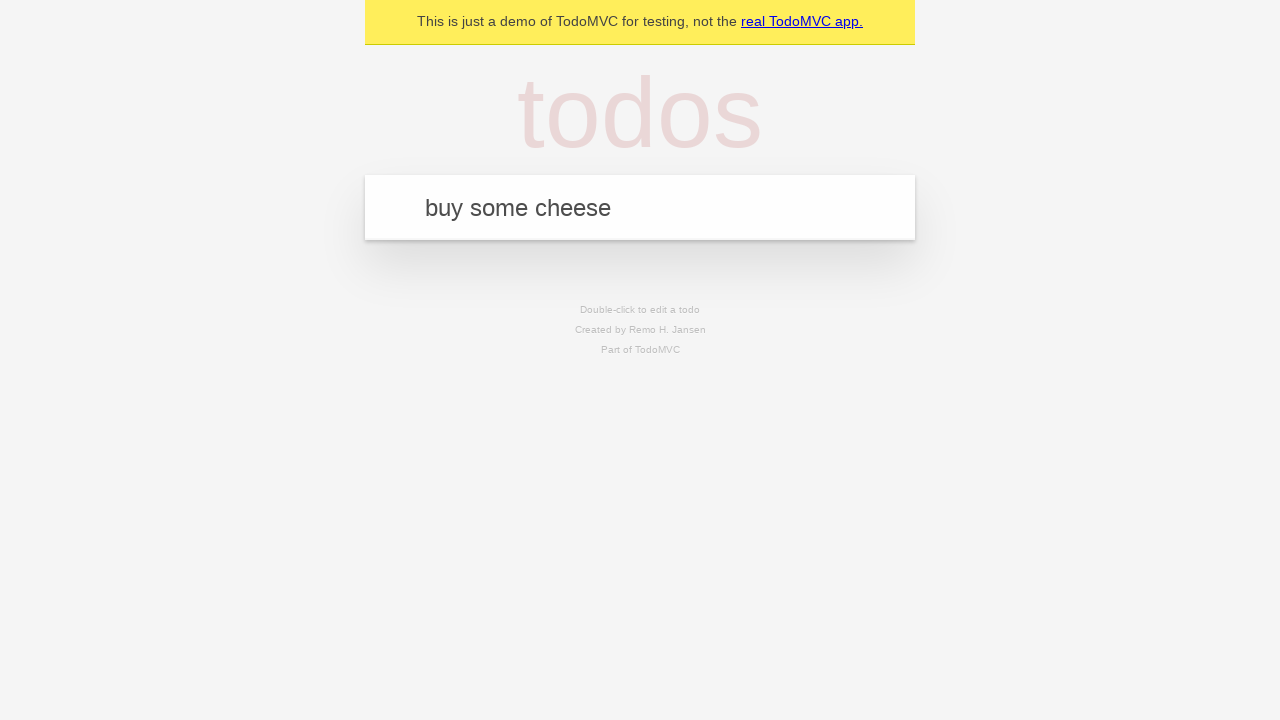

Pressed Enter to add first todo on .new-todo
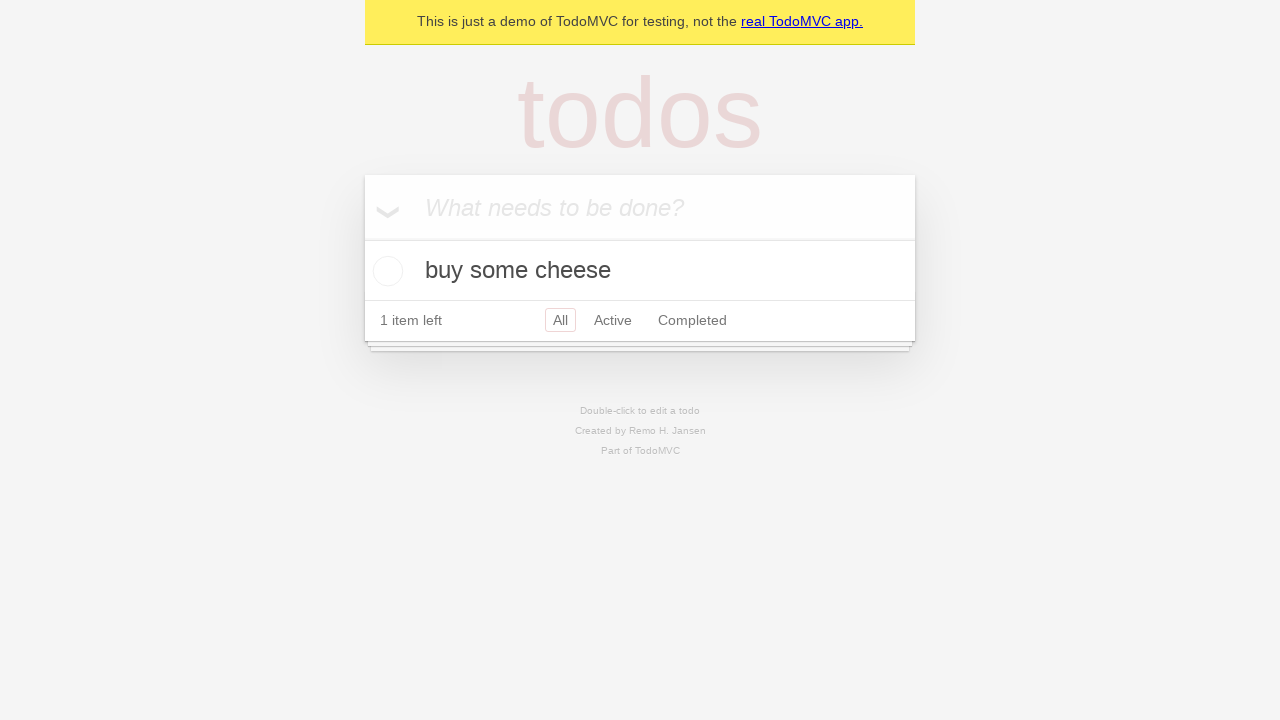

Filled new todo input with 'feed the cat' on .new-todo
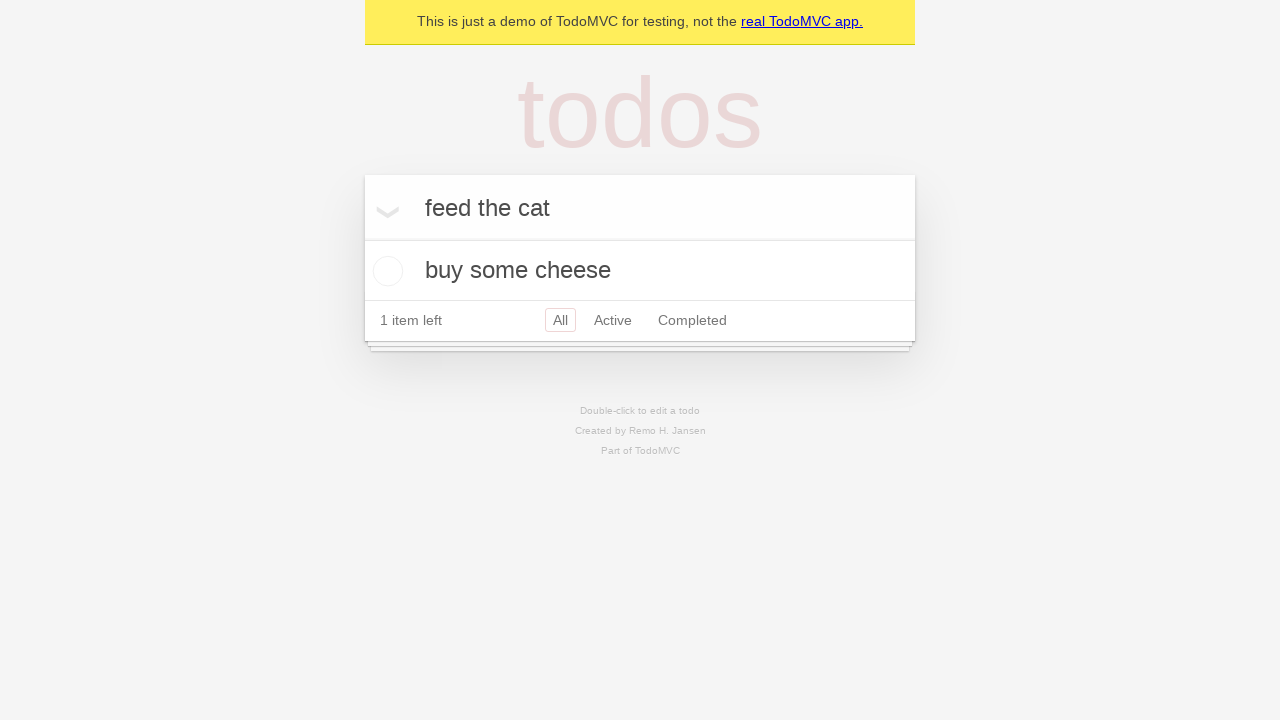

Pressed Enter to add second todo on .new-todo
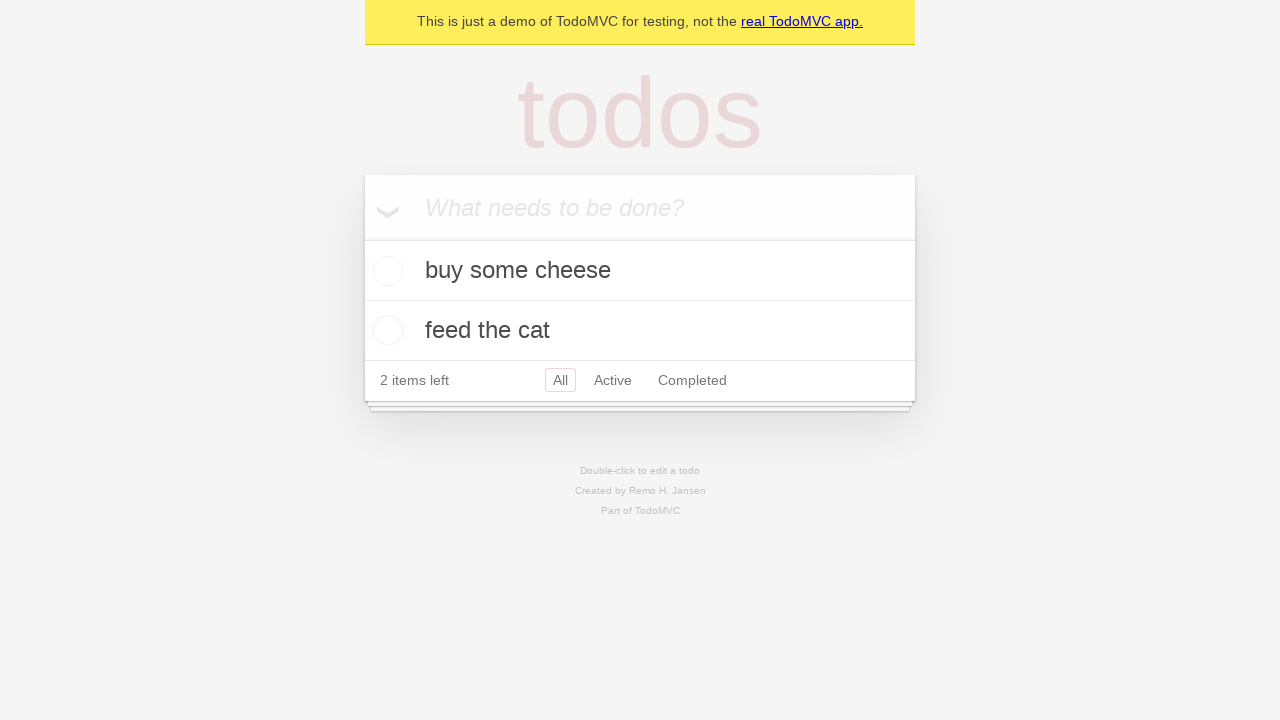

Filled new todo input with 'book a doctors appointment' on .new-todo
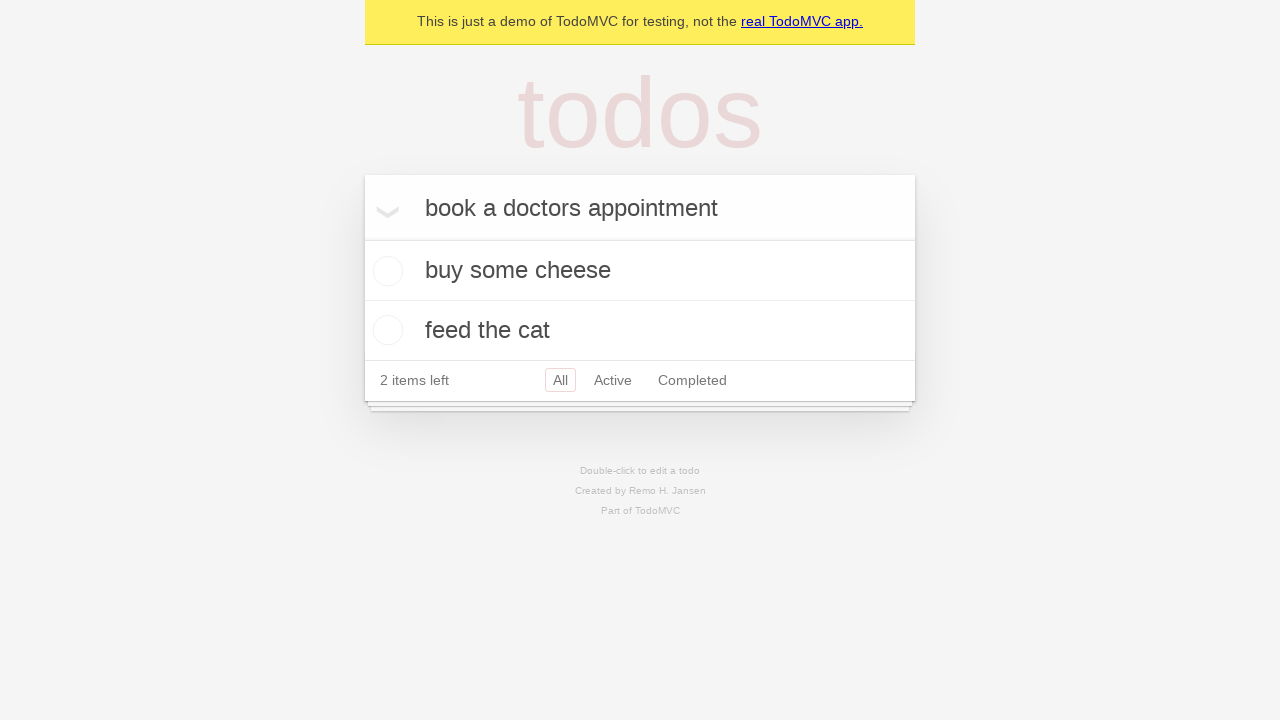

Pressed Enter to add third todo on .new-todo
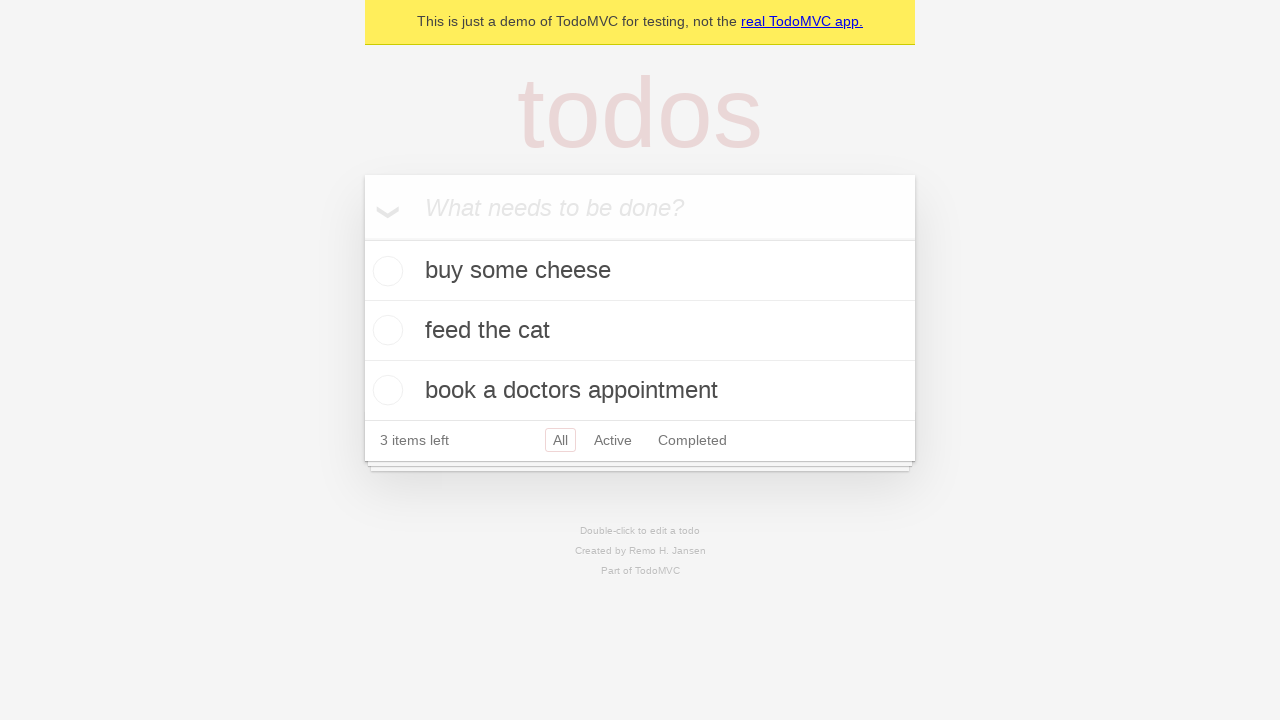

Waited for all three todo items to be added to the list
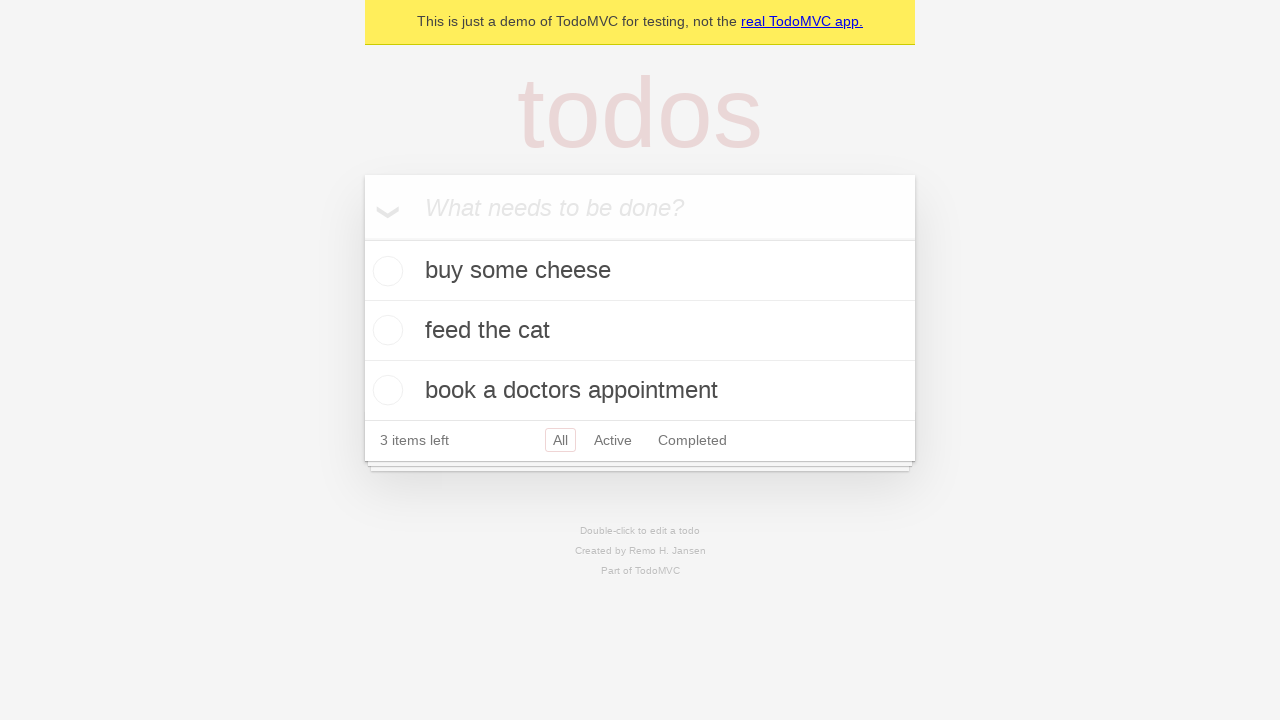

Clicked Active filter at (613, 440) on .filters >> text=Active
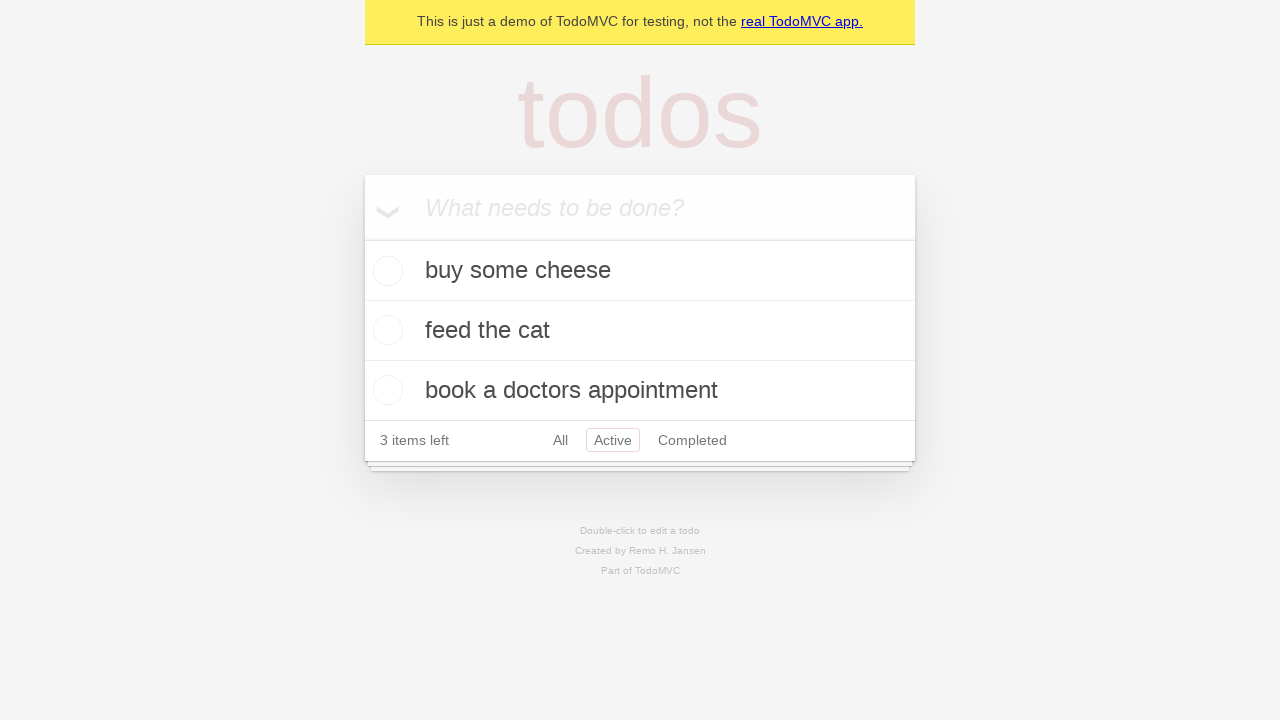

Clicked Completed filter to verify highlighting of currently applied filter at (692, 440) on .filters >> text=Completed
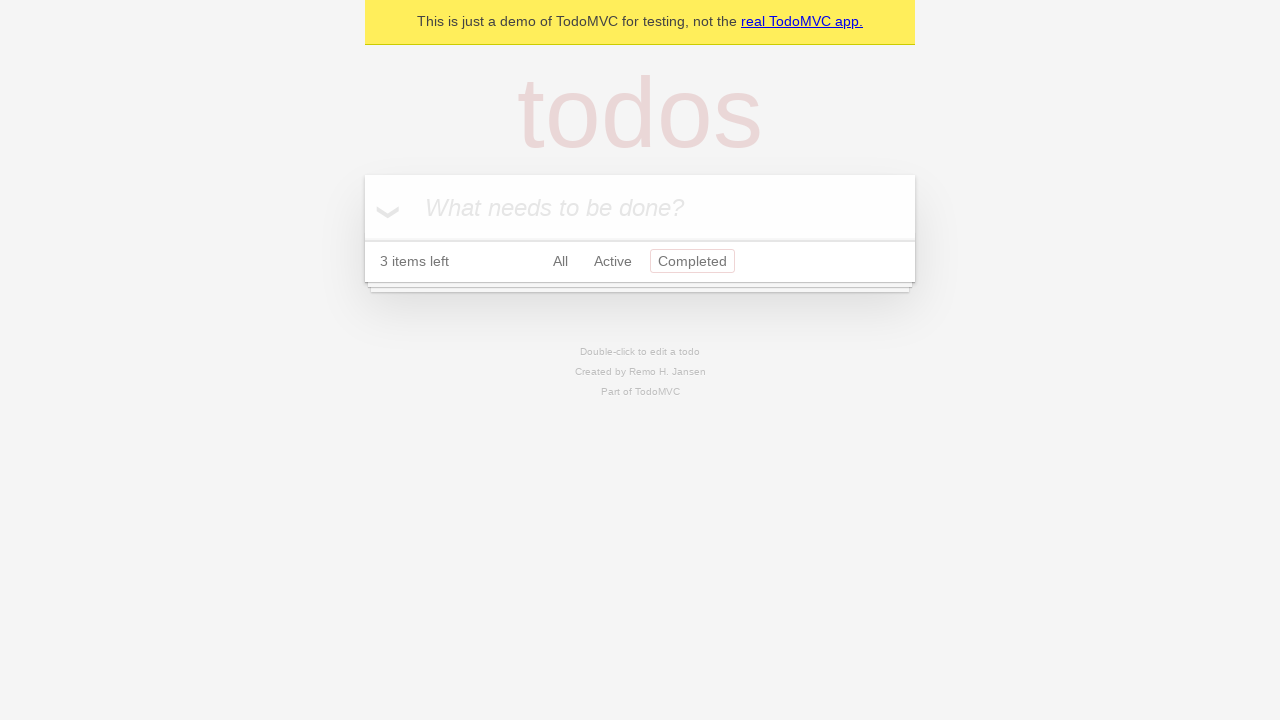

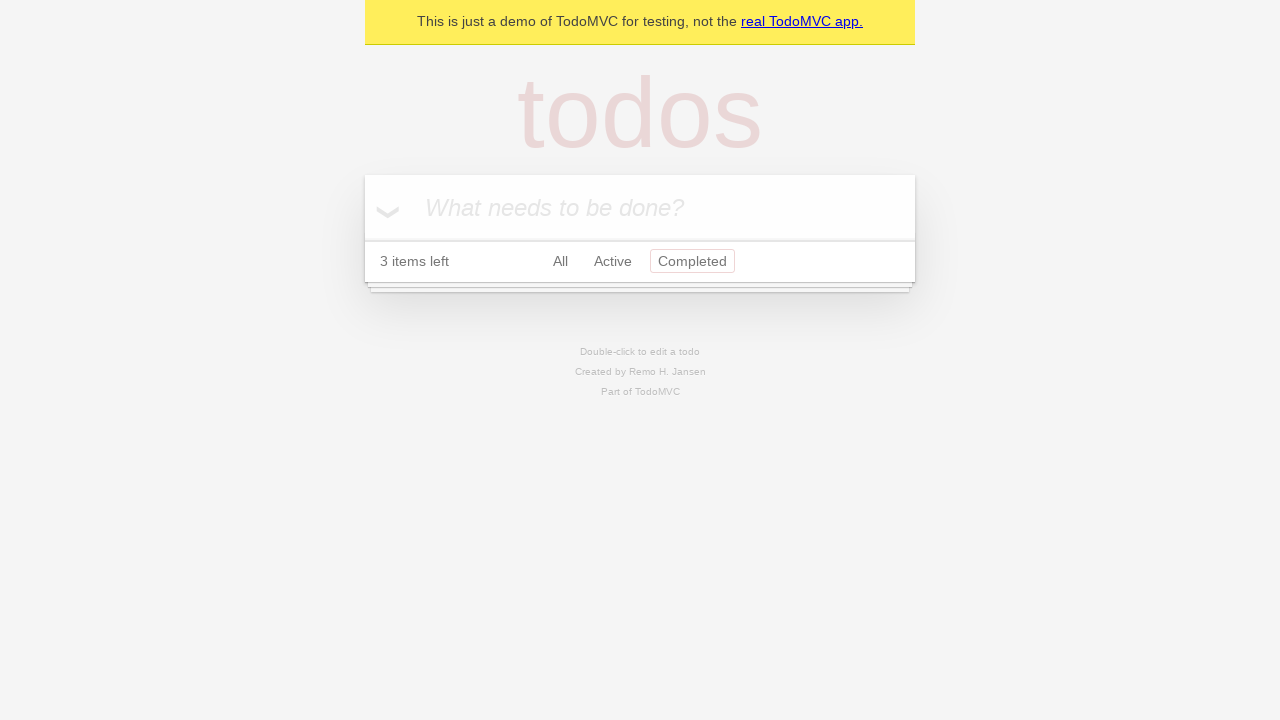